Tests a registration form by filling in username, password, selecting gender radio button, choosing date of birth from dropdowns, and submitting the form

Starting URL: https://pushing-it.vercel.app/

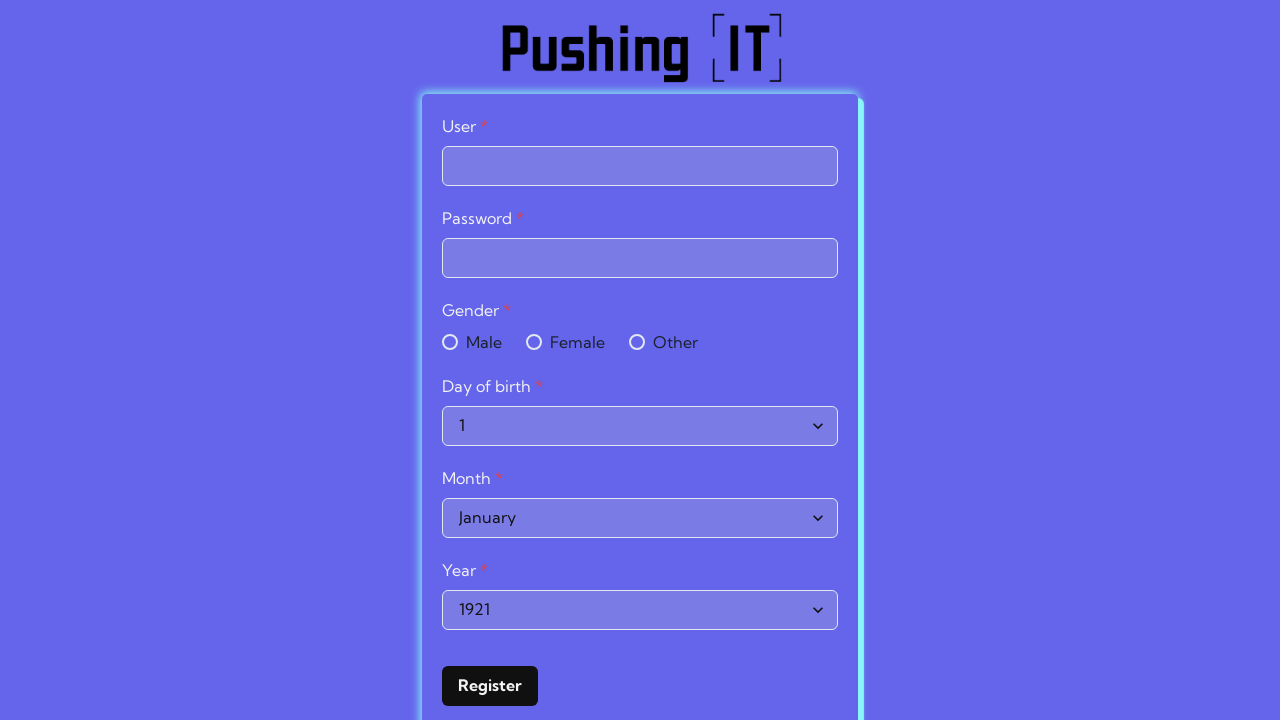

Filled username field with 'Tina' on #user
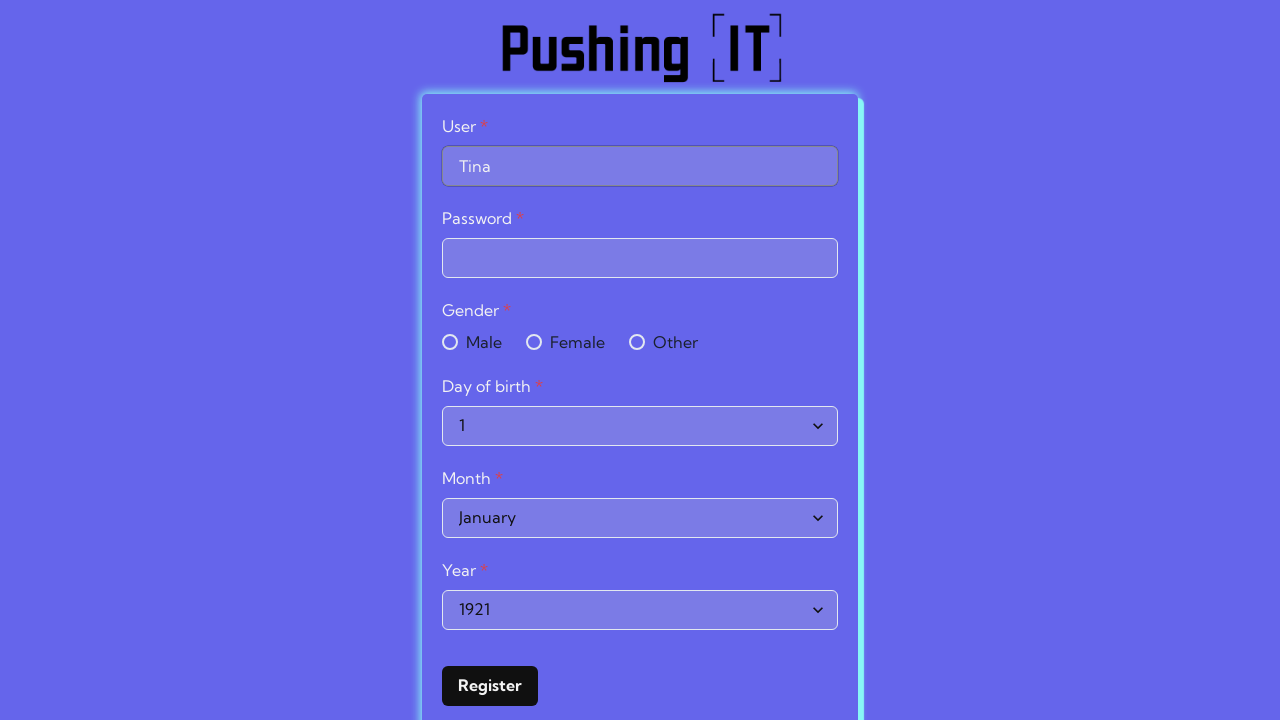

Pressed Enter in username field on #user
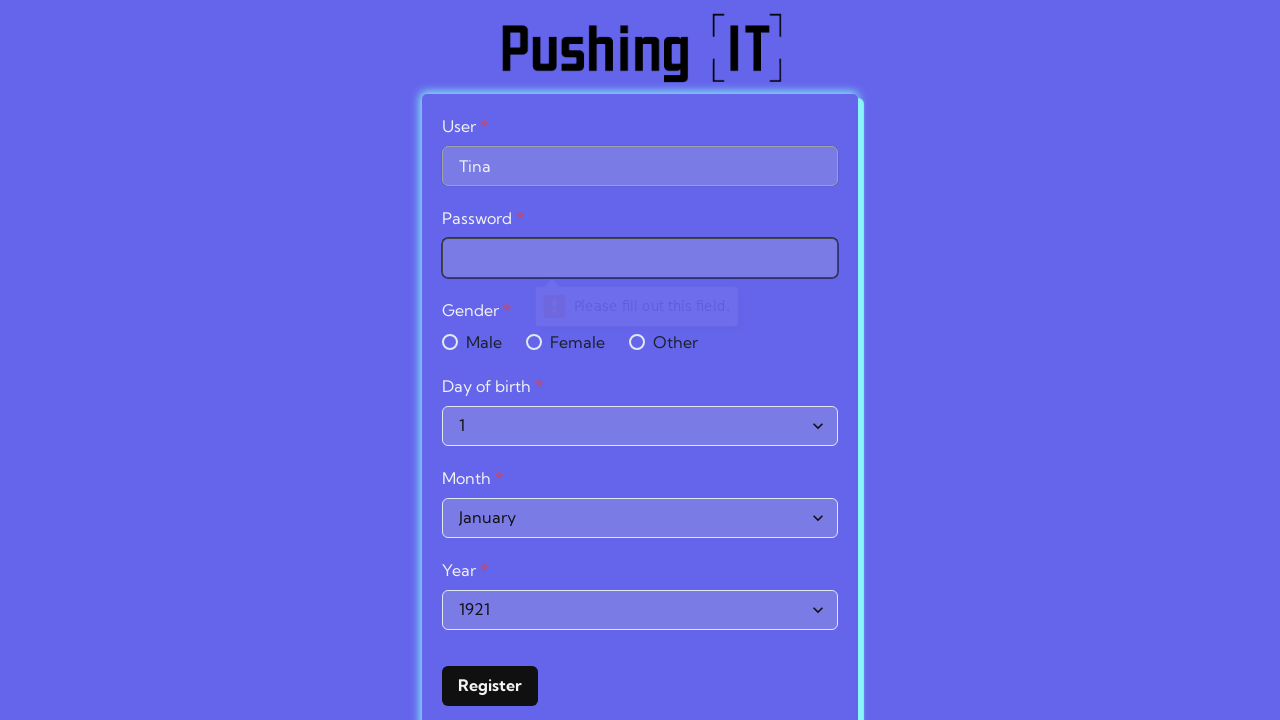

Filled password field with 'tina123' on #pass
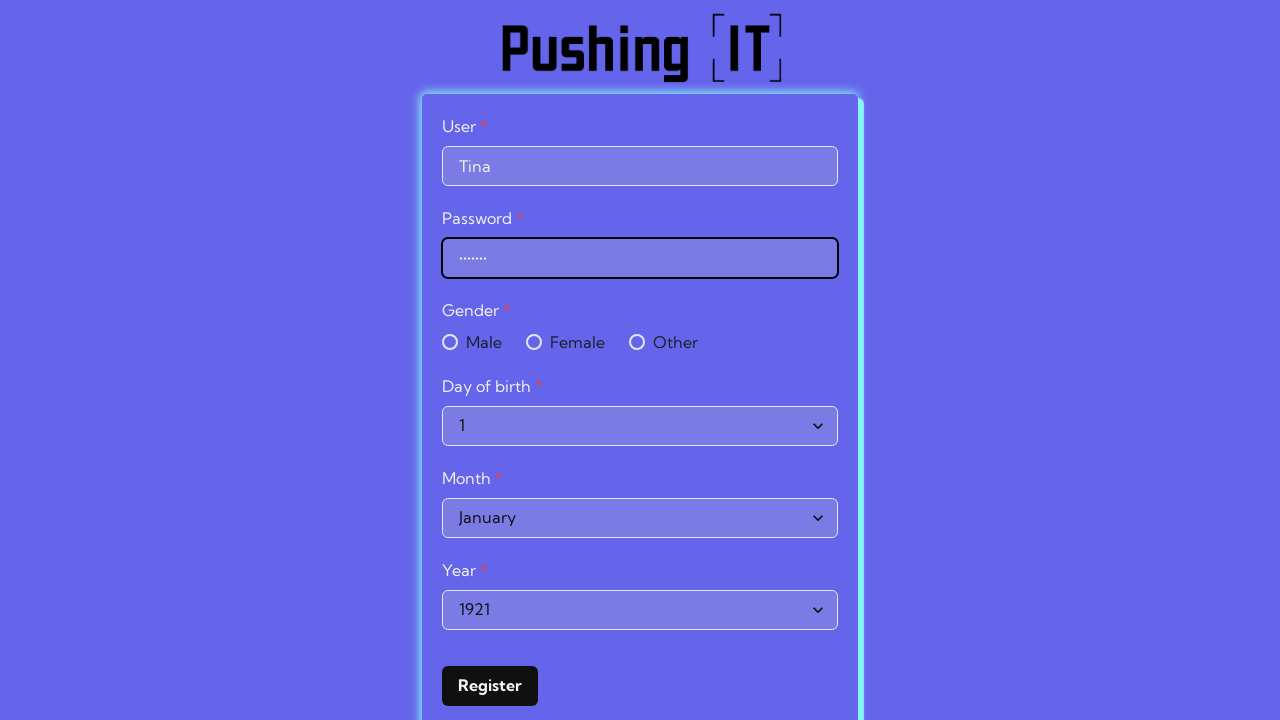

Pressed Enter in password field on #pass
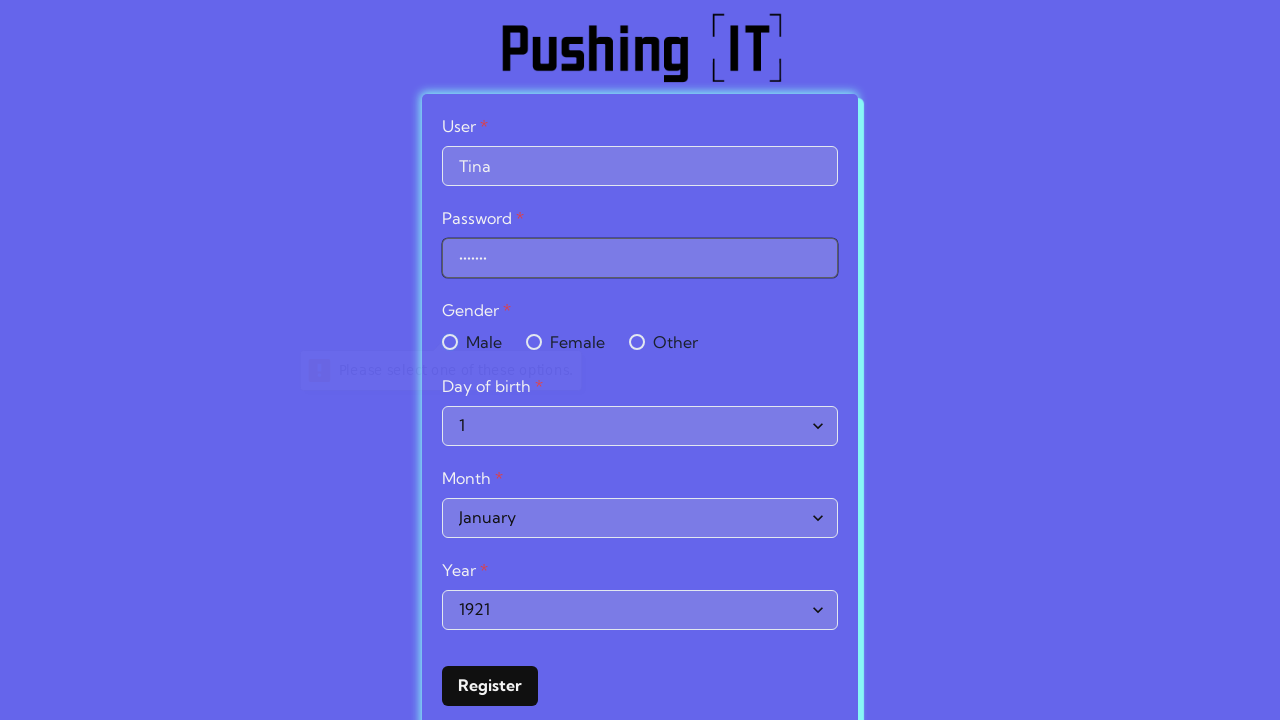

Waited for gender radio button to be present
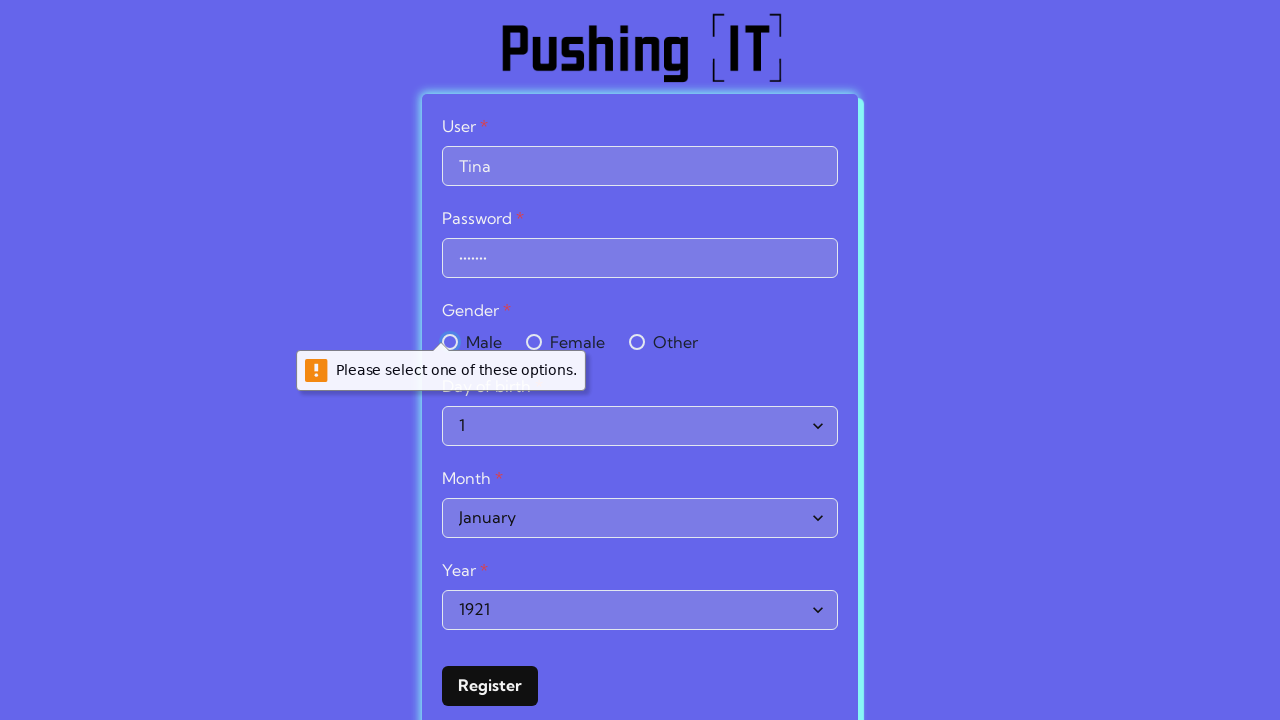

Clicked gender radio button at (450, 342) on .chakra-radio__control
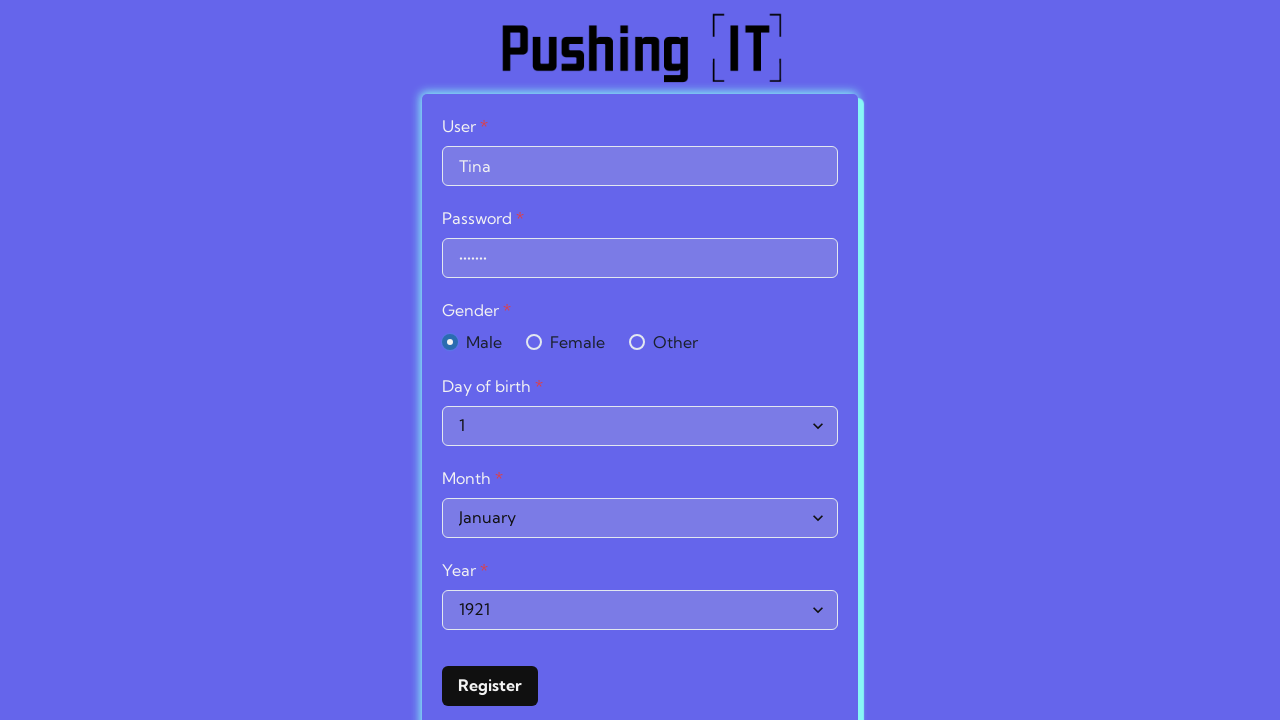

Selected day '2' from day dropdown on #day
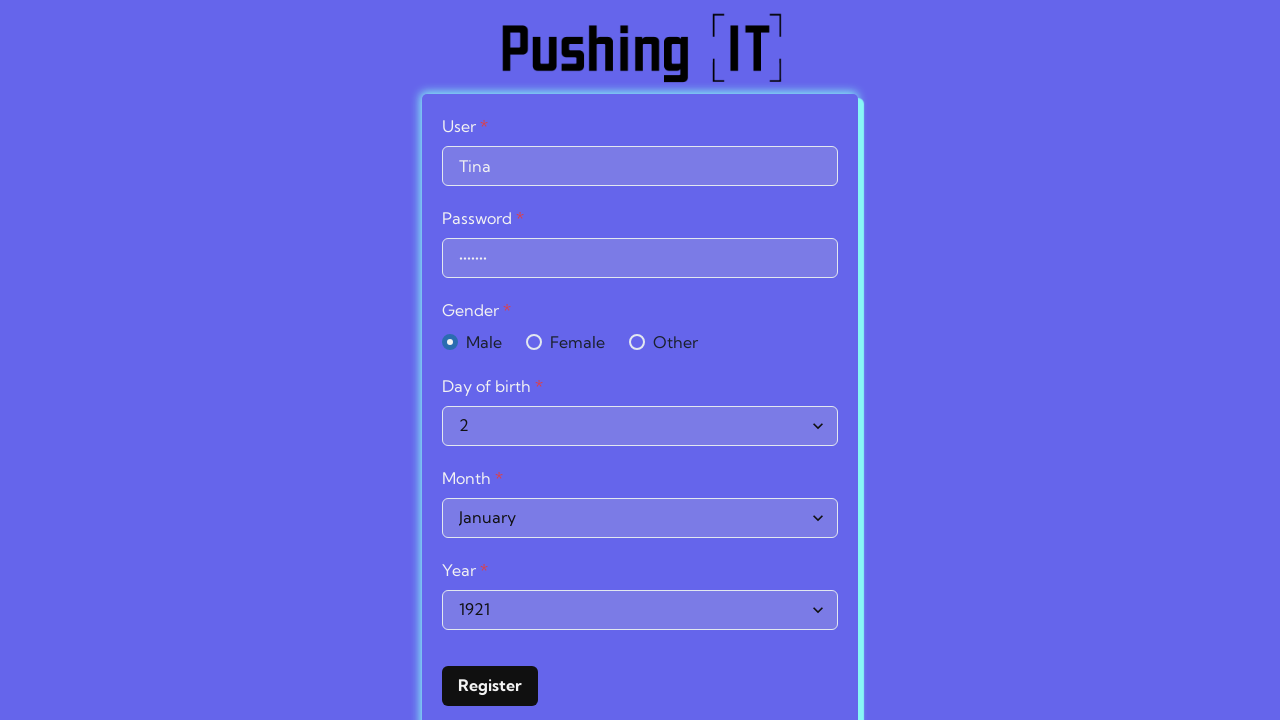

Selected month '4' from month dropdown on #month
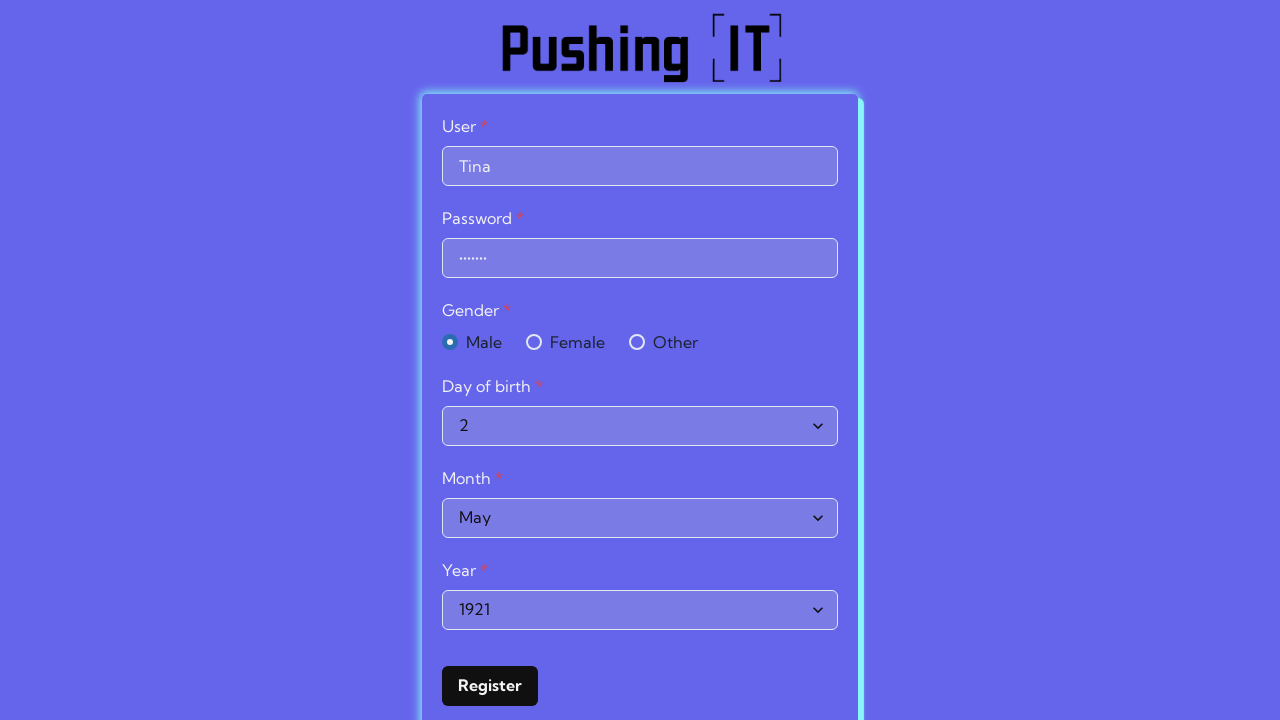

Selected year '1992' from year dropdown on #year
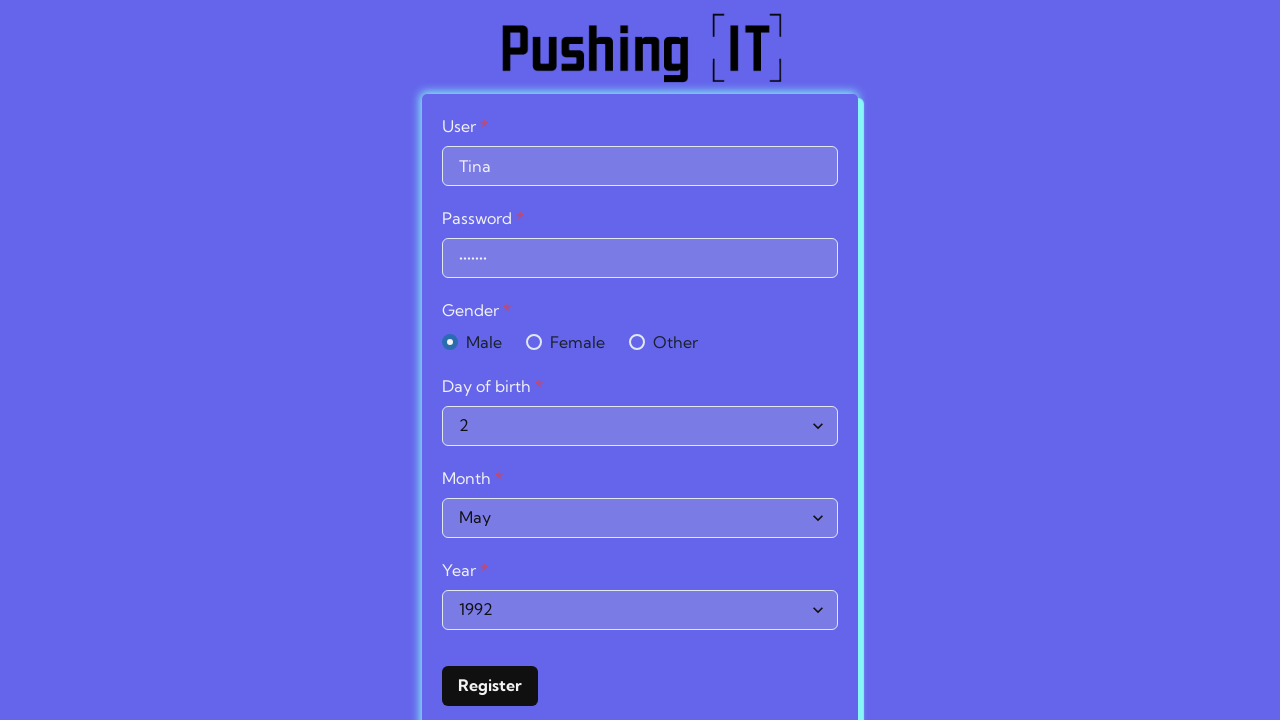

Pressed Enter to submit the registration form on #submitForm
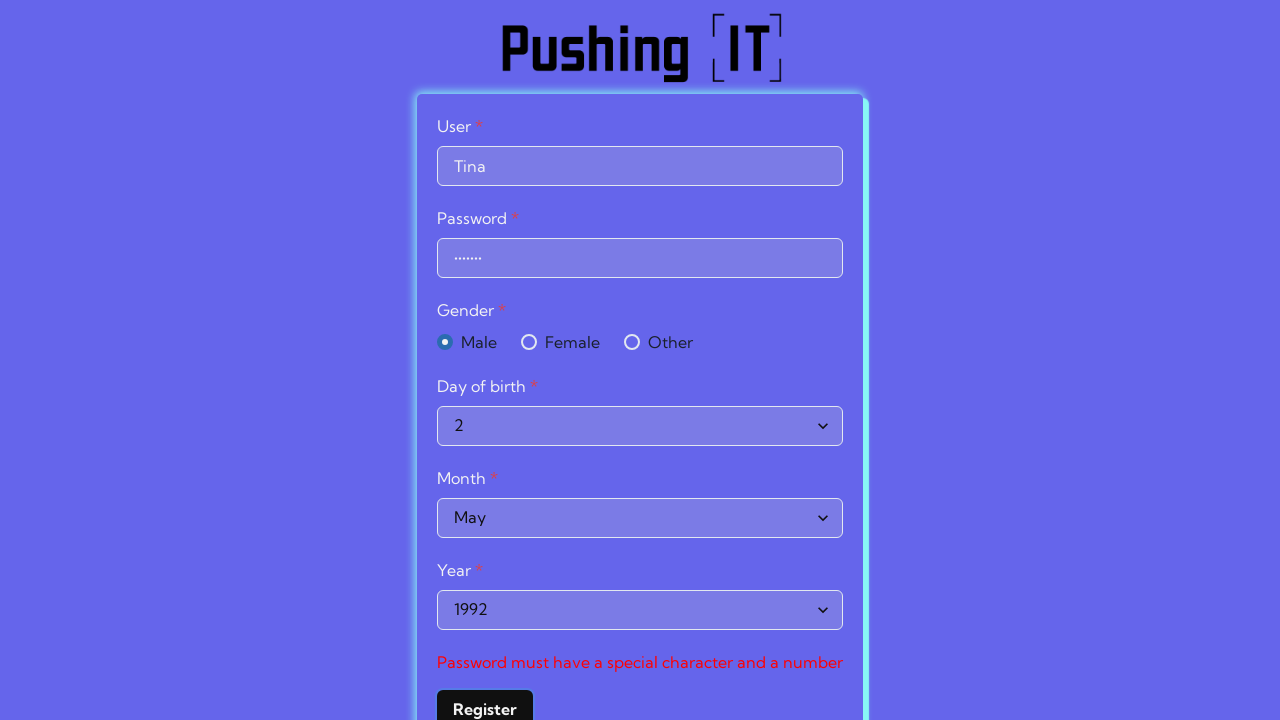

Waited 5000ms for form submission to complete
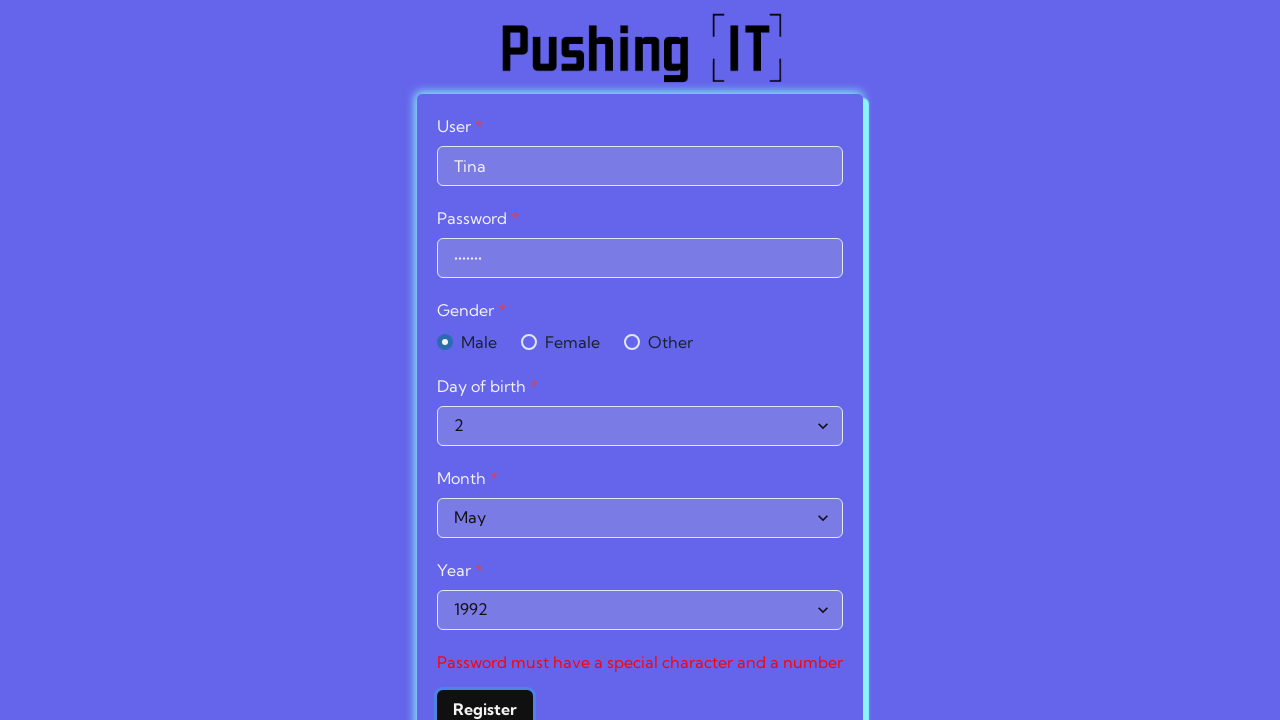

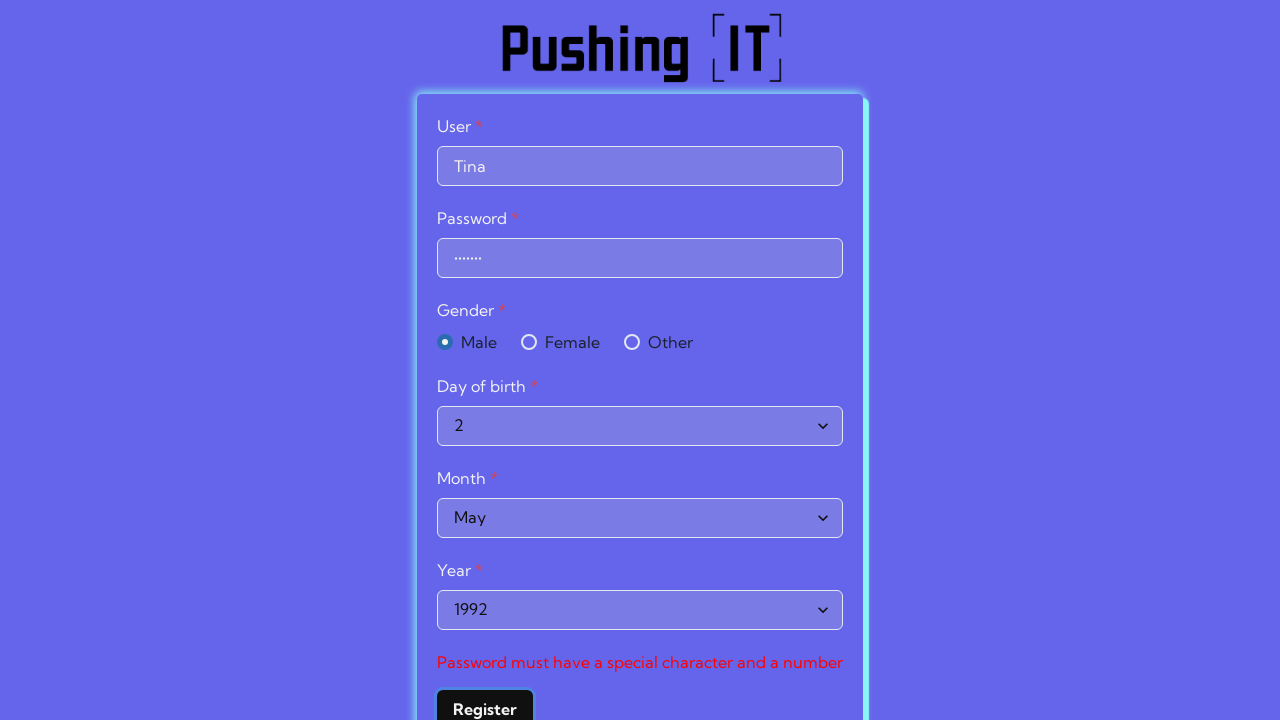